Tests selecting a superhero from a dropdown menu by value and verifies the selection

Starting URL: https://letcode.in/dropdowns

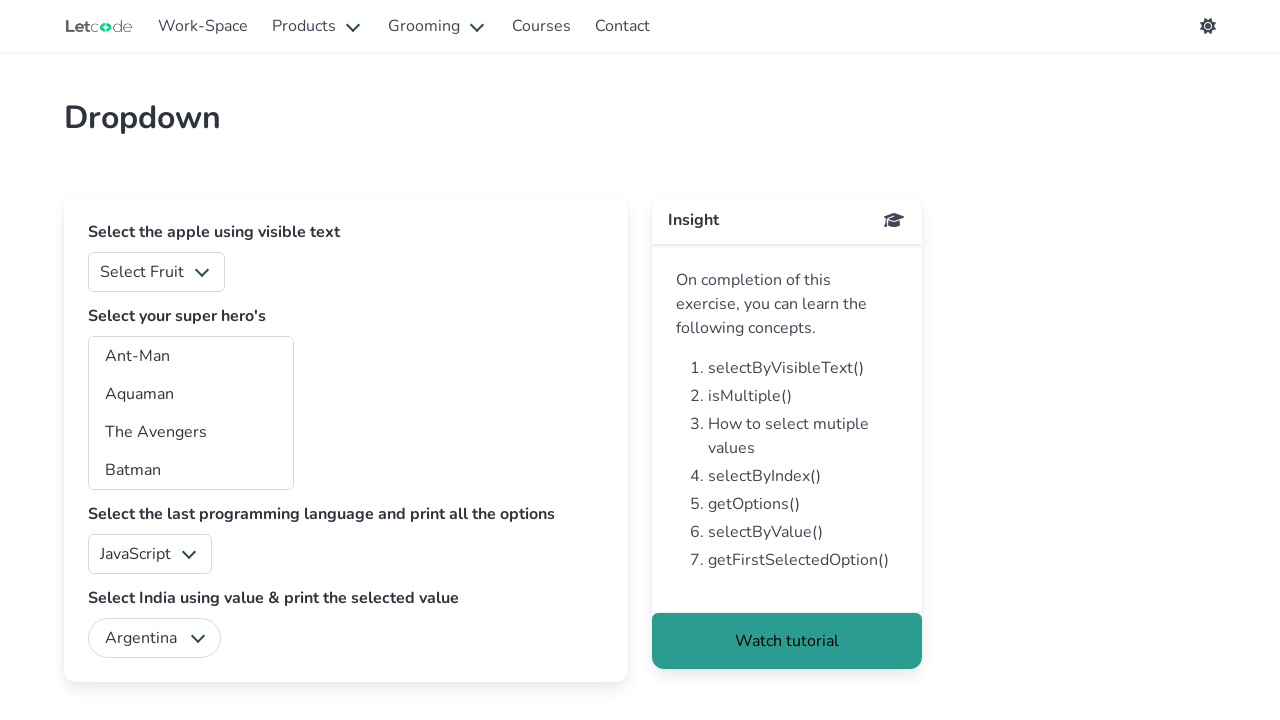

Selected superhero 'bt' from dropdown menu on select#superheros
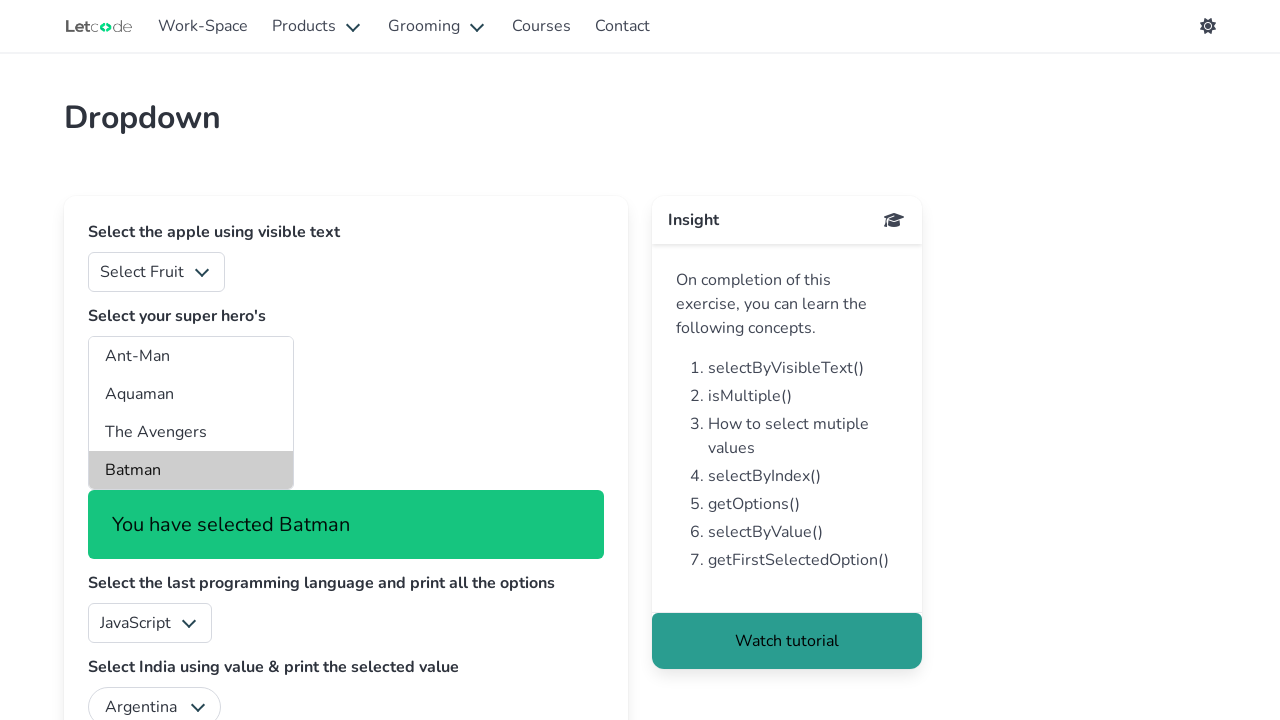

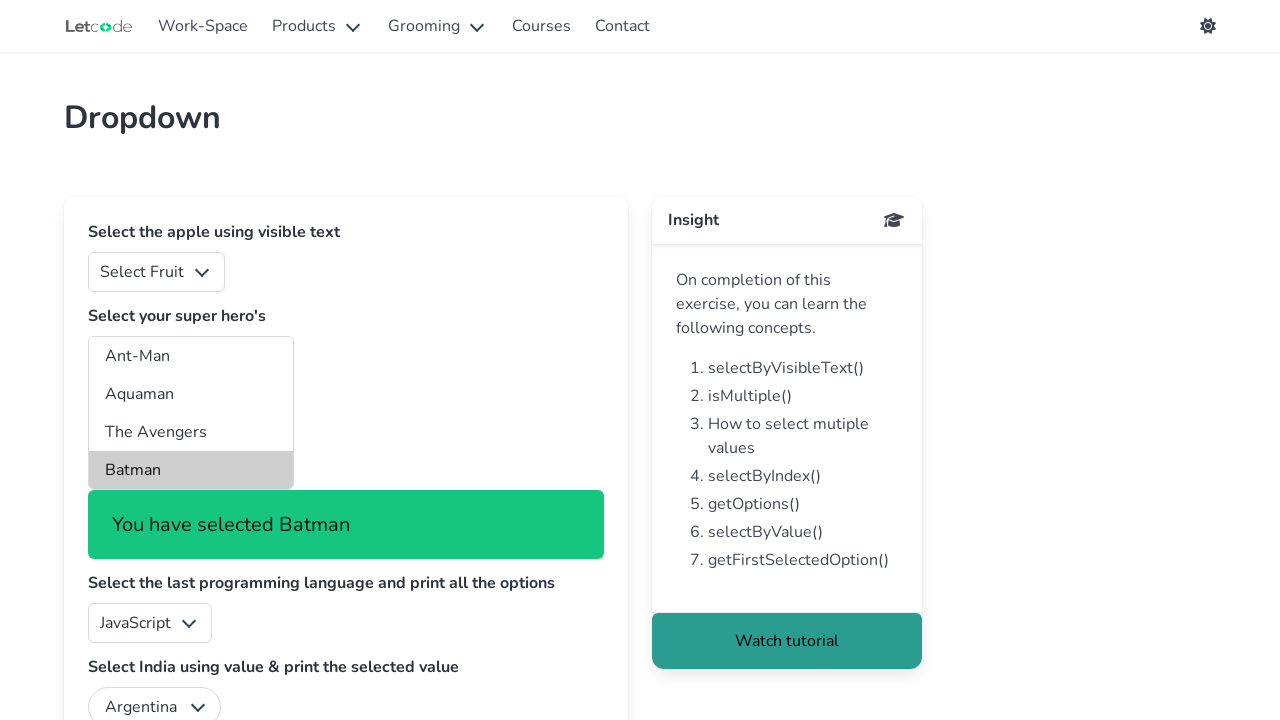